Tests browser navigation on a stock gainers page by clicking a stock link, navigating back and forward, and refreshing the page

Starting URL: https://money.rediff.com/gainers

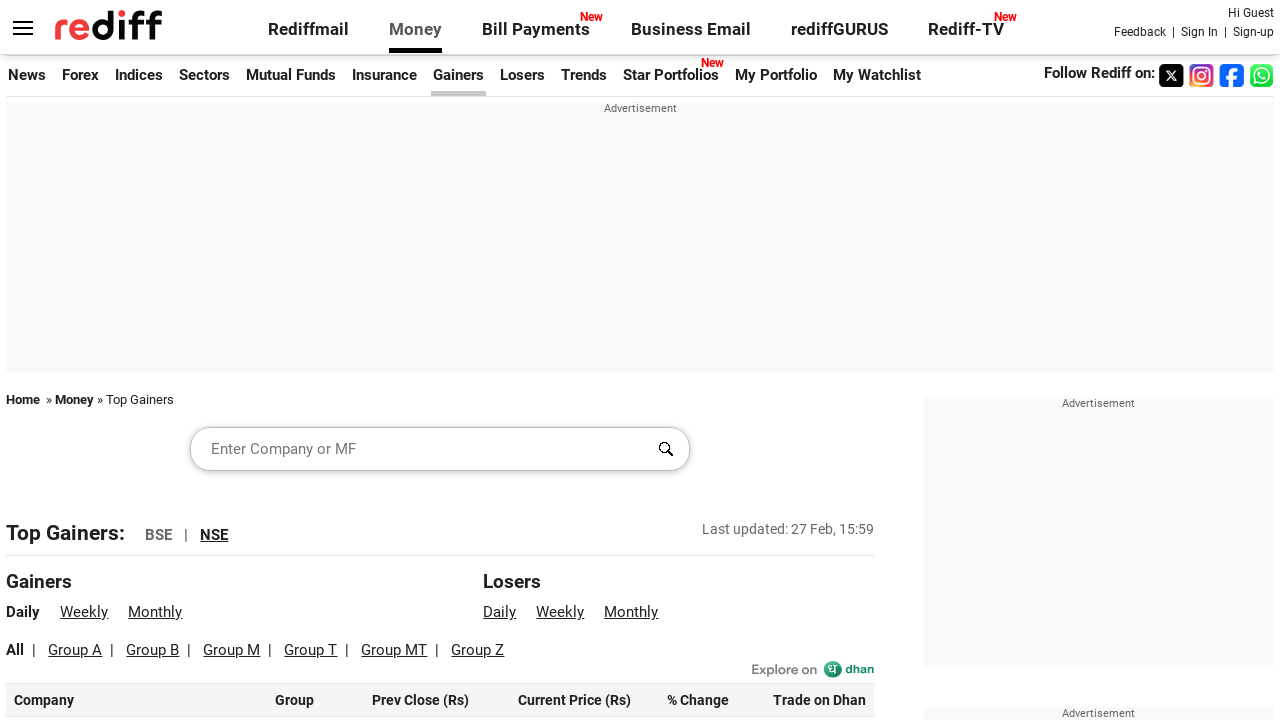

Waited for third row stock link to load in table
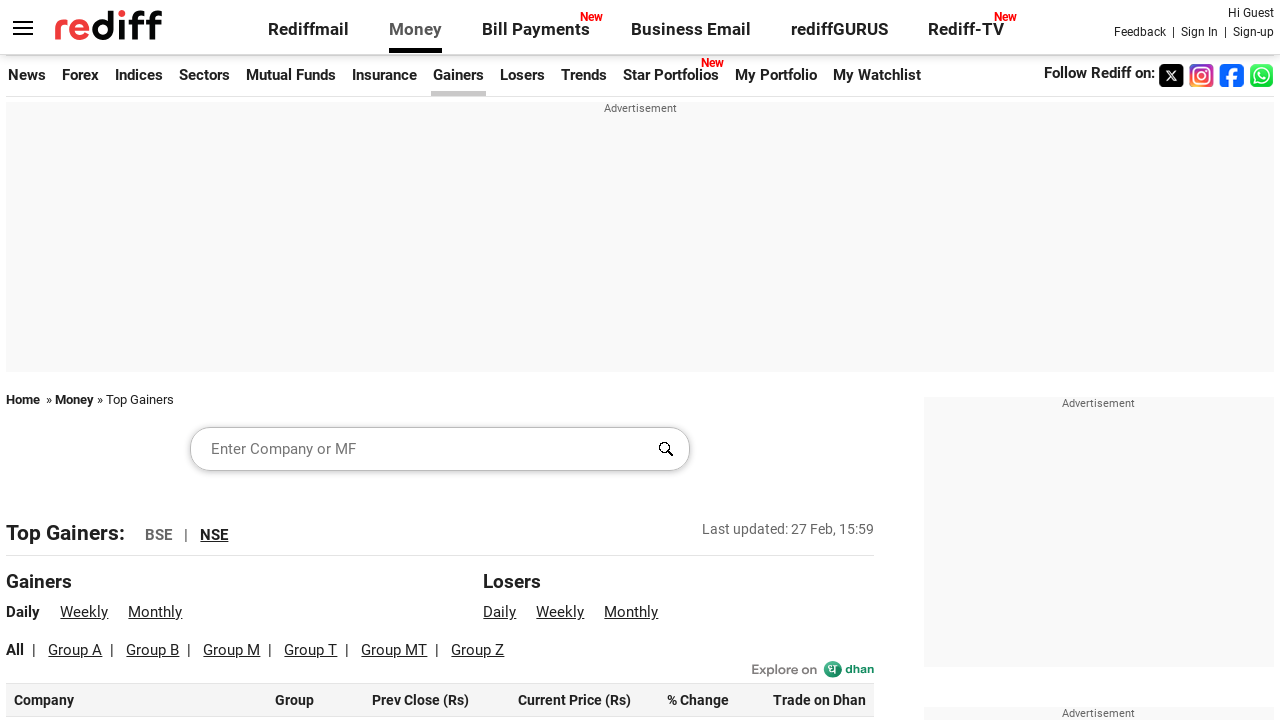

Located the third row stock link element
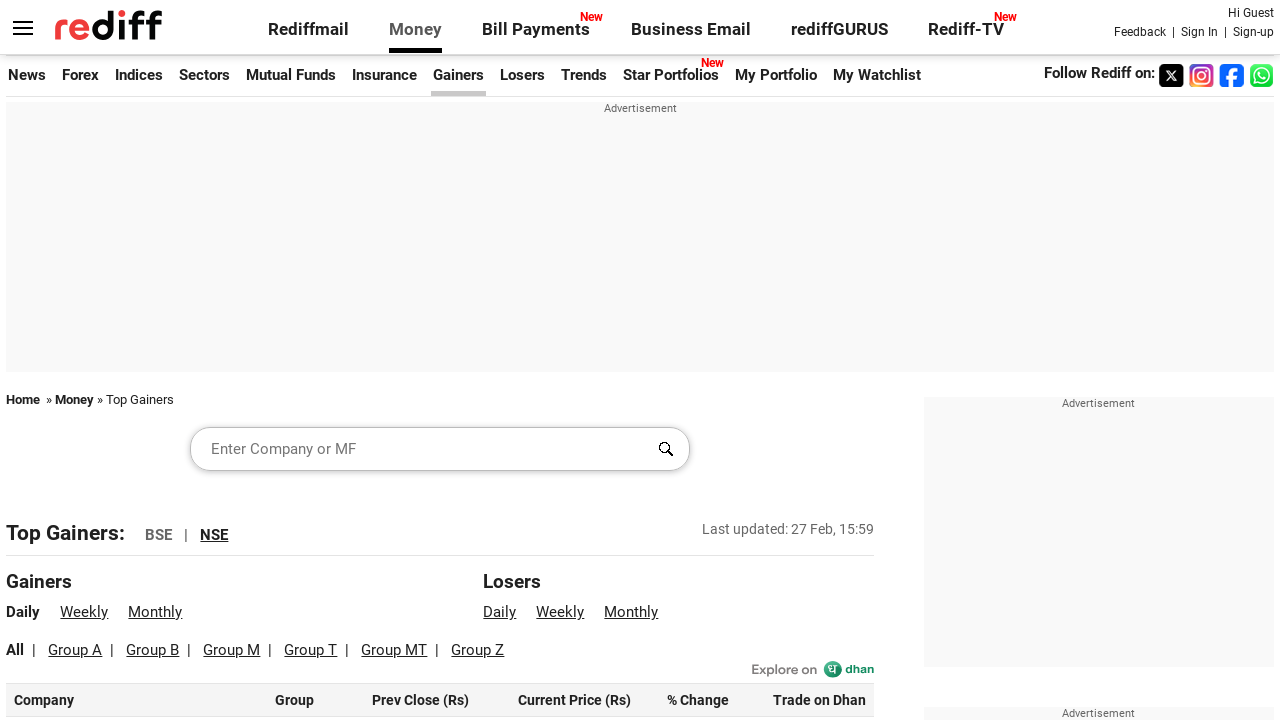

Retrieved stock link text: Lime Chemicals
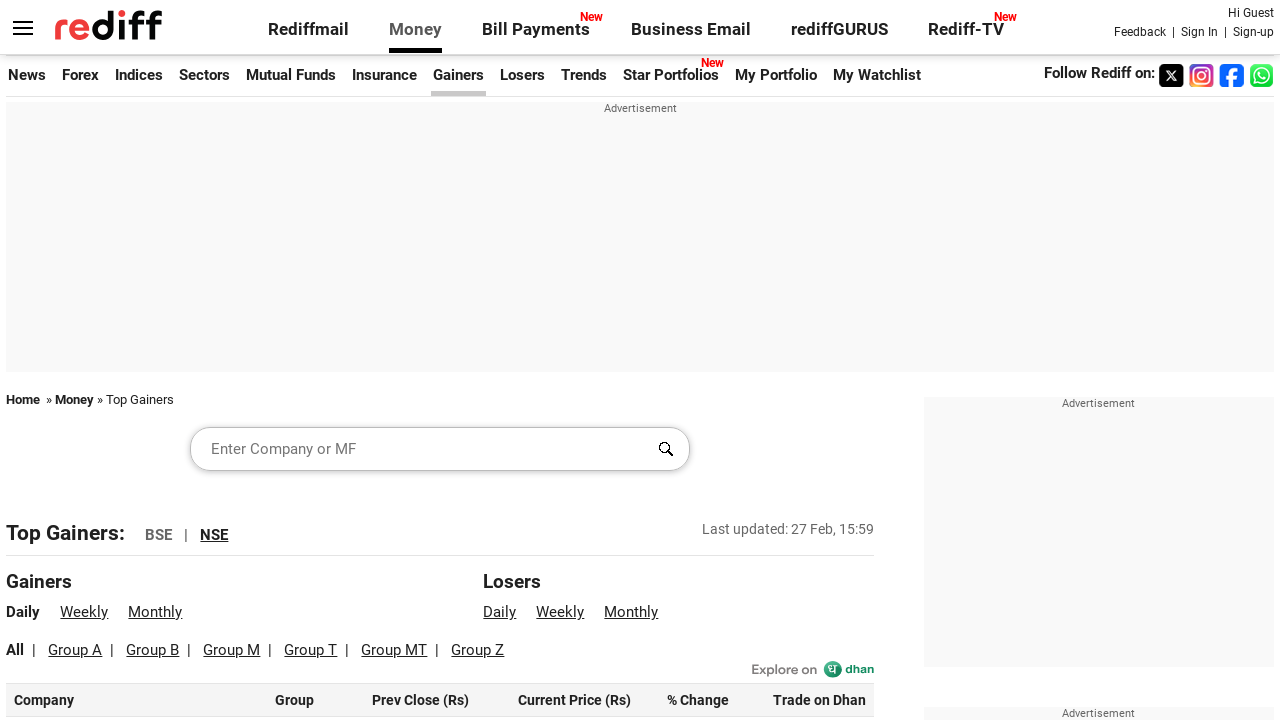

Retrieved stock link href: //money.rediff.com/companies/Lime-Chemicals-Ltd/12020003
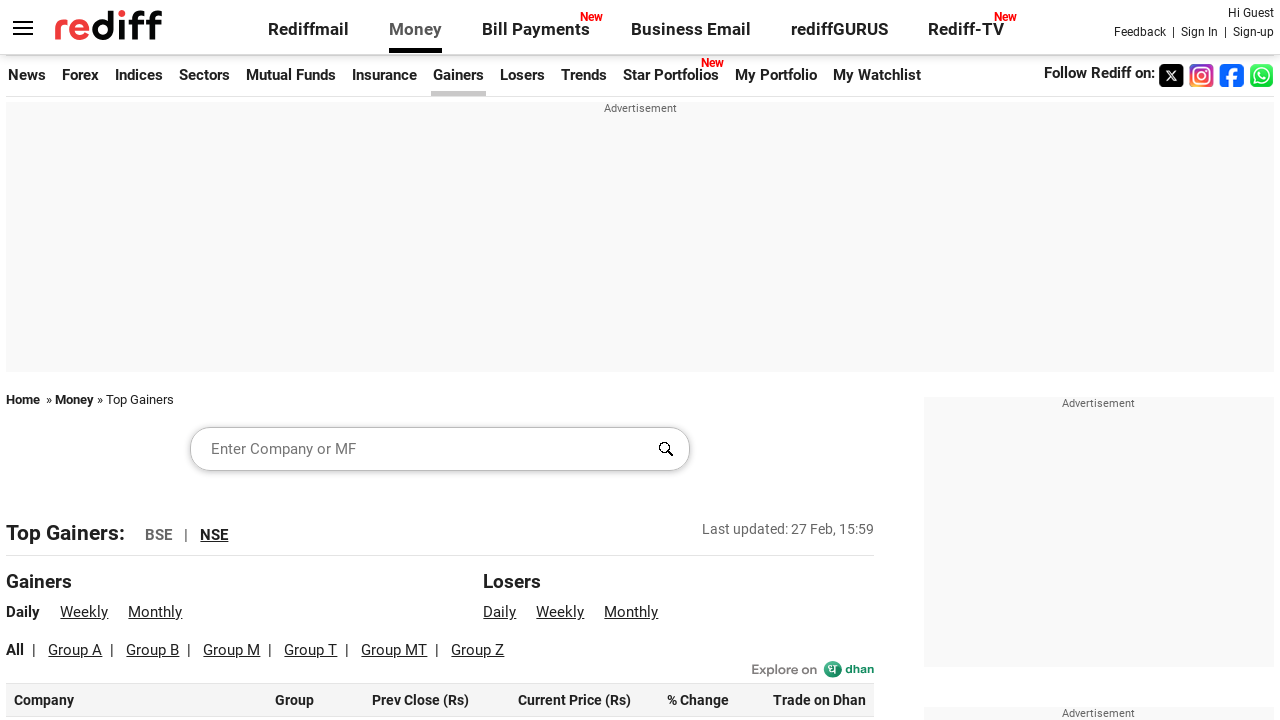

Clicked on the stock link to navigate to stock details page at (63, 360) on xpath=//tbody/tr[3]/td[1]/a
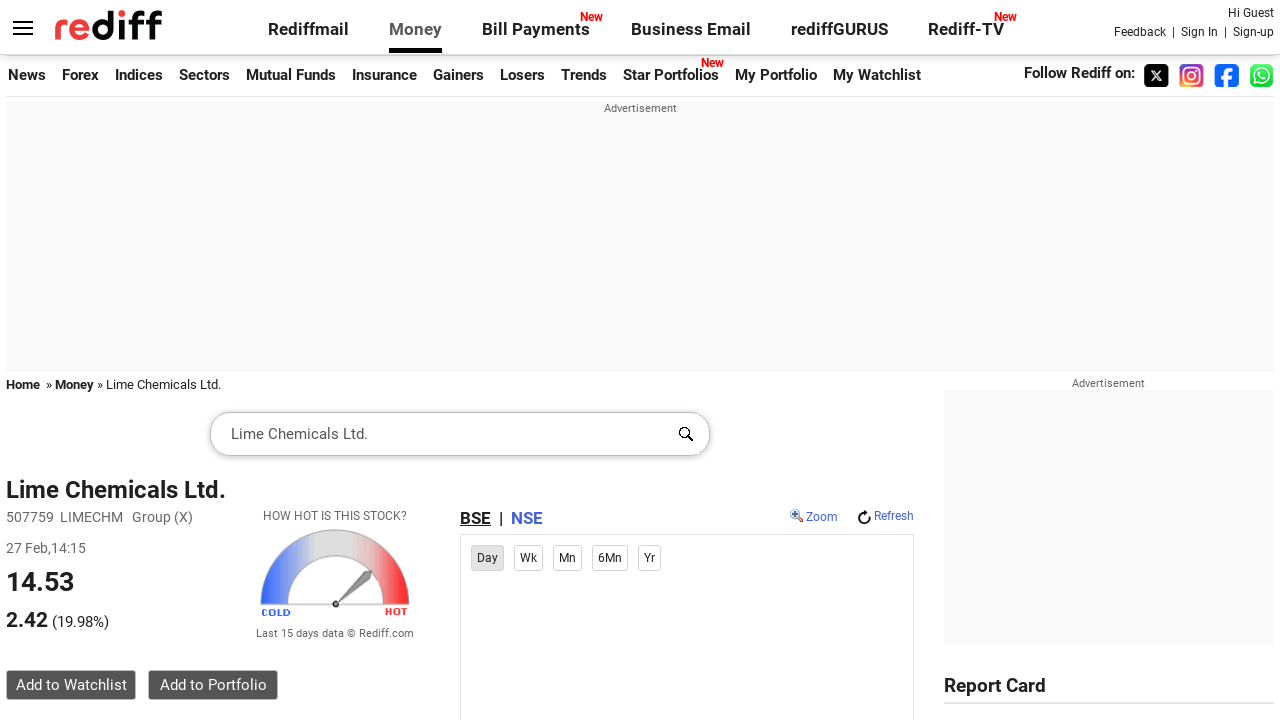

Stock details page loaded completely
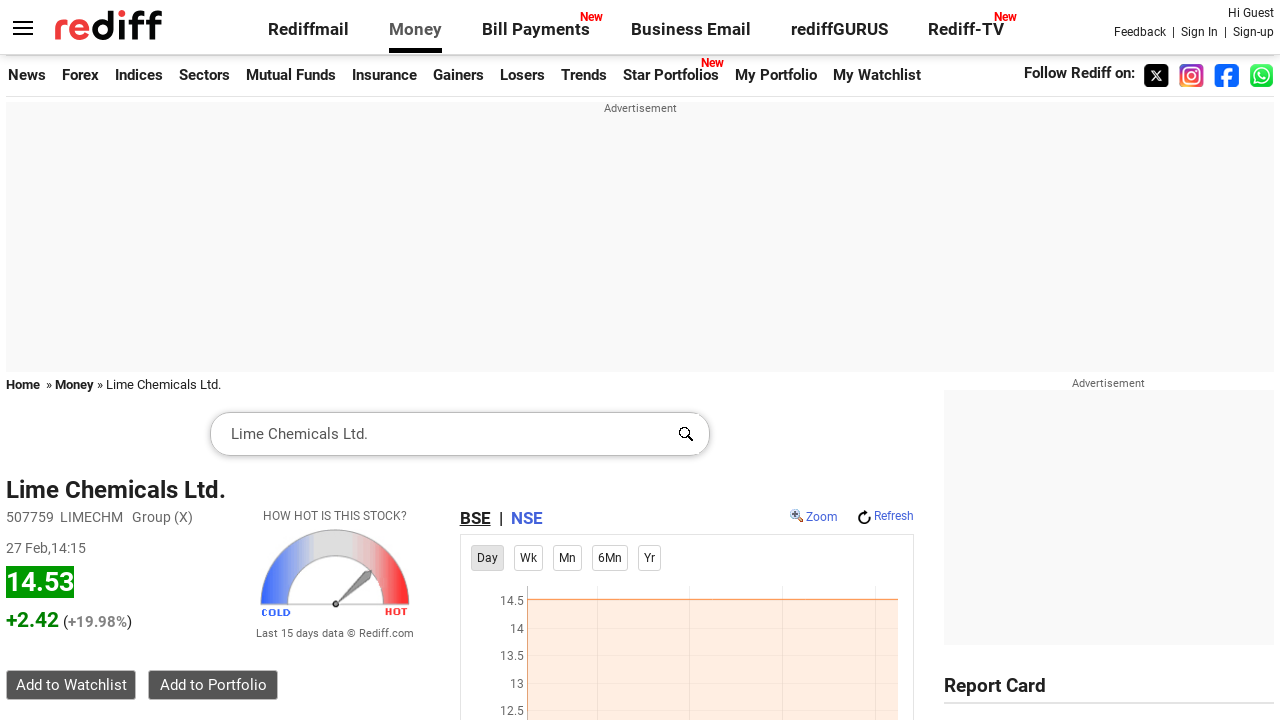

Navigated back to gainers page using browser back button
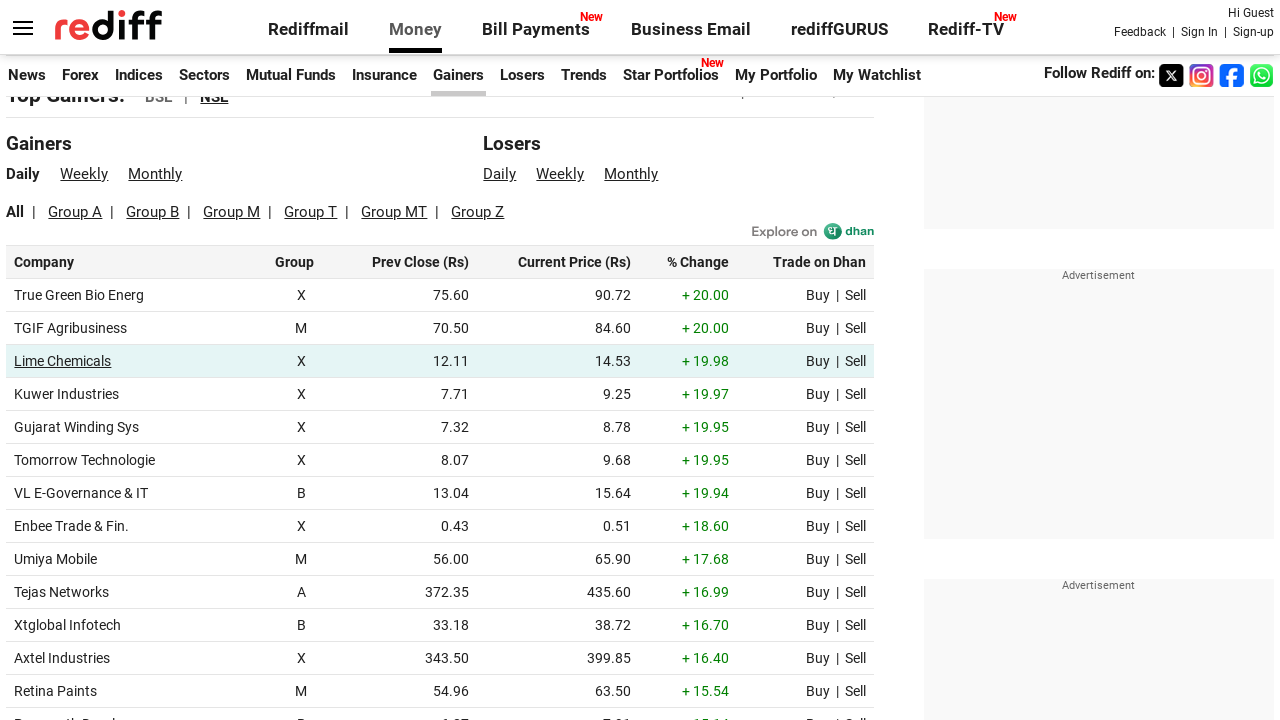

Gainers page loaded after navigating back
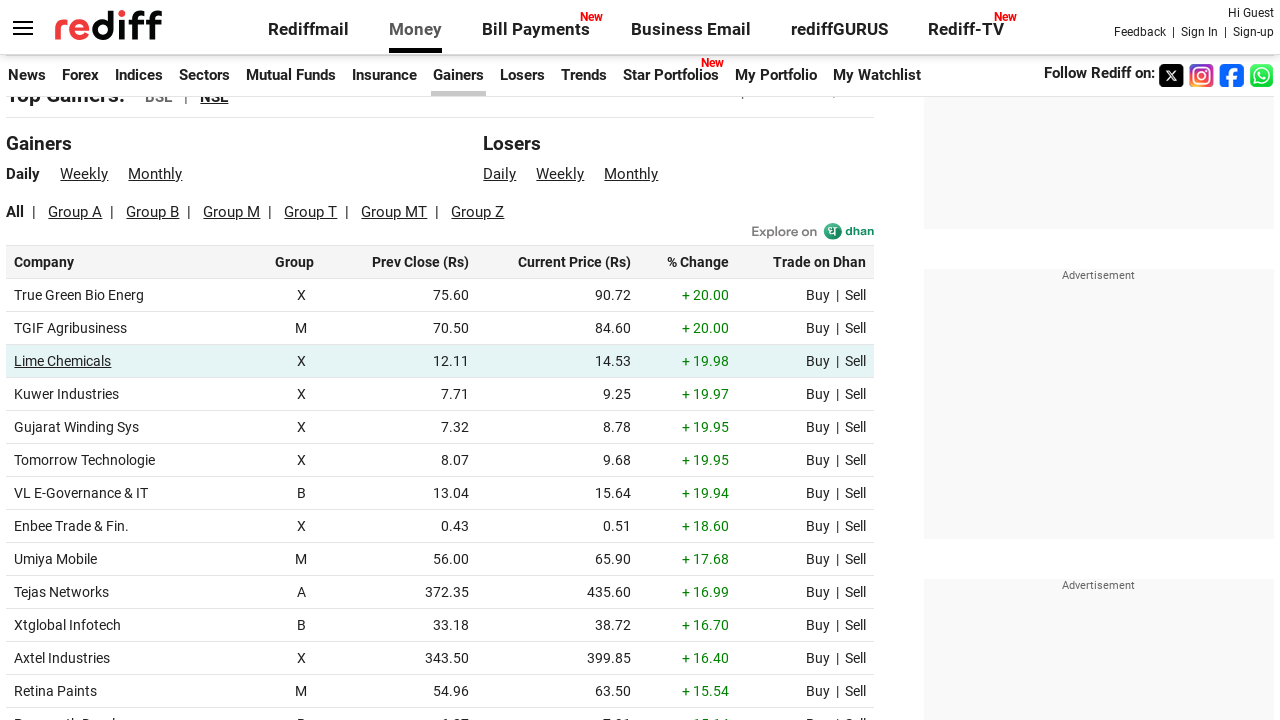

Navigated forward using browser forward button
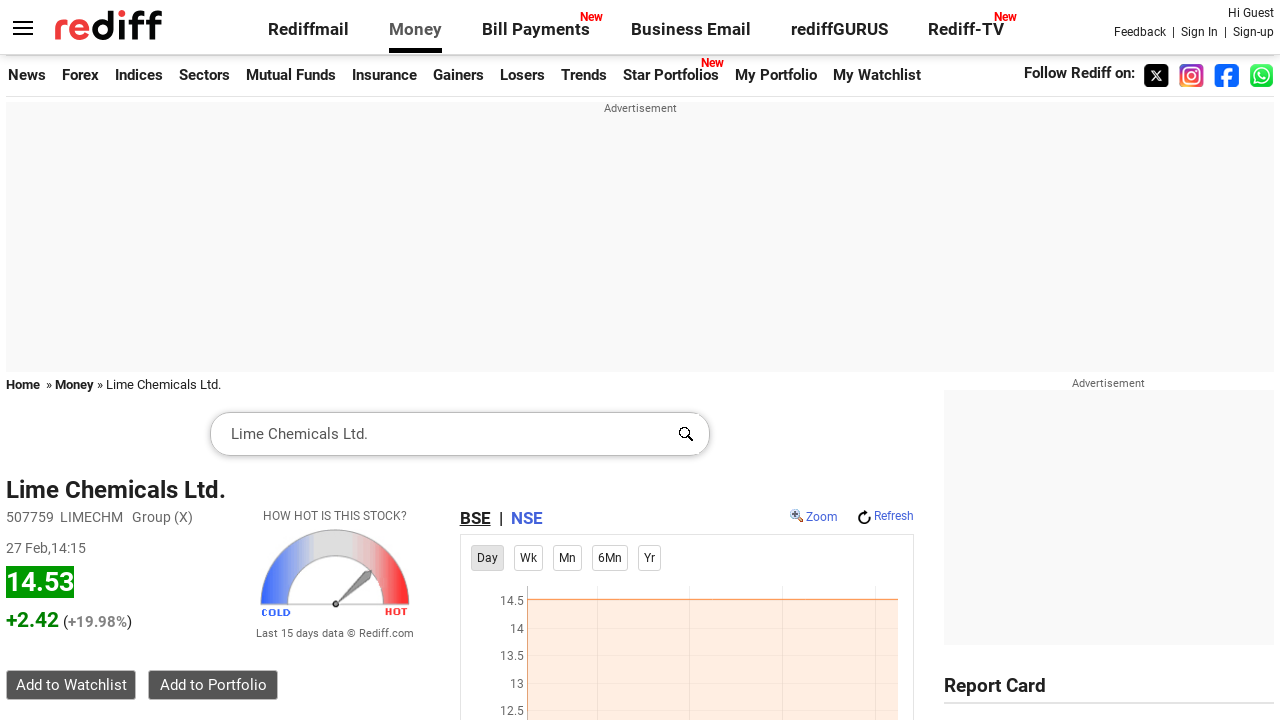

Refreshed the current page
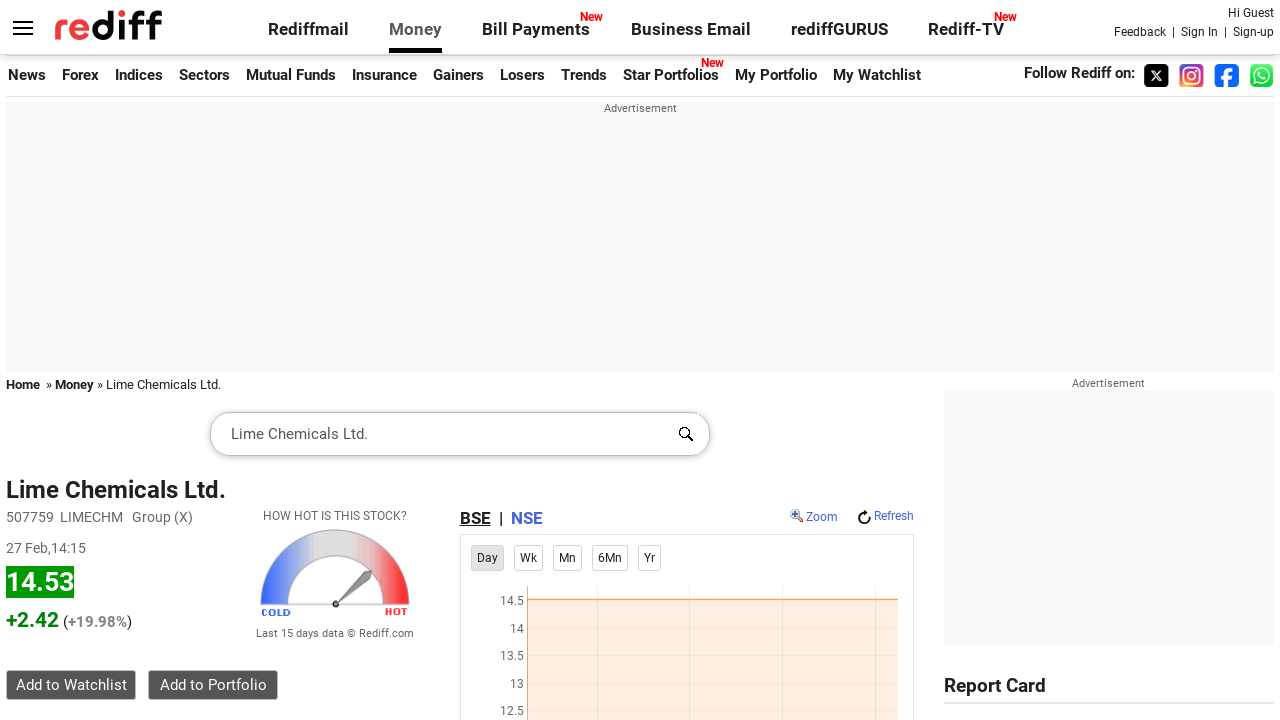

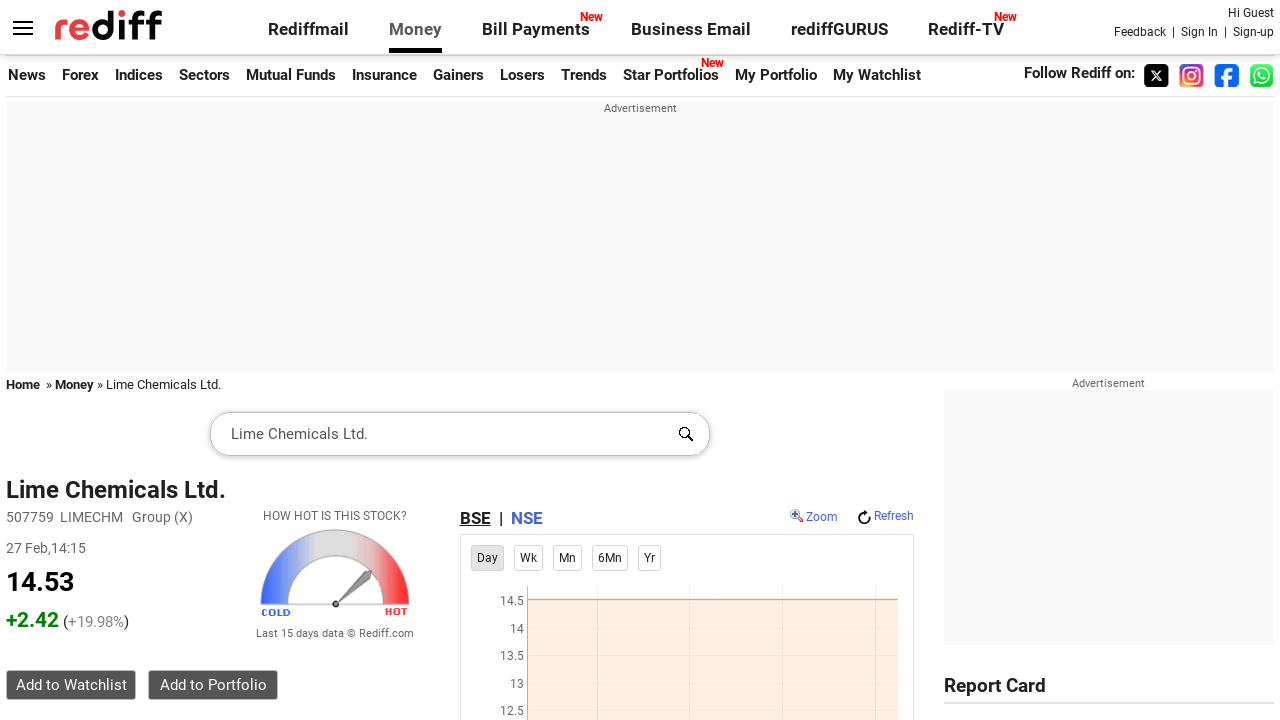